Tests that the Class Search button exists with correct text and can be clicked on the TigerCenter landing page

Starting URL: https://tigercenter.rit.edu/

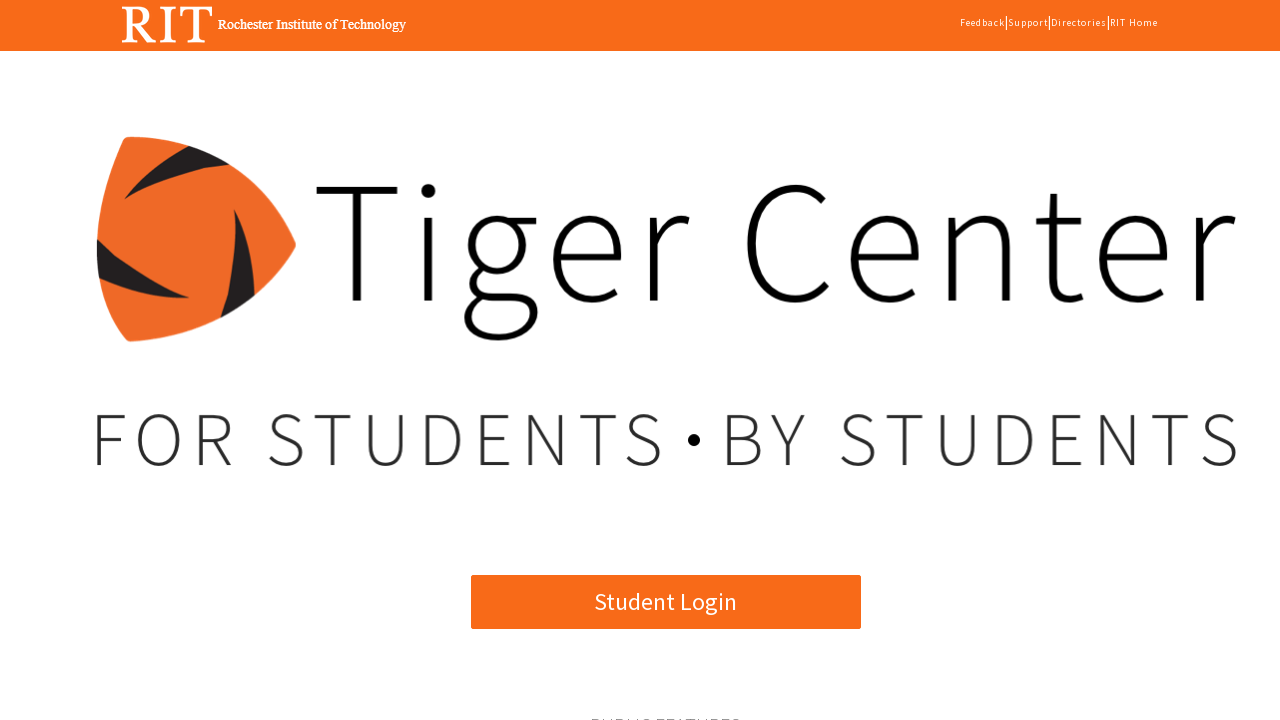

Located Class Search button element
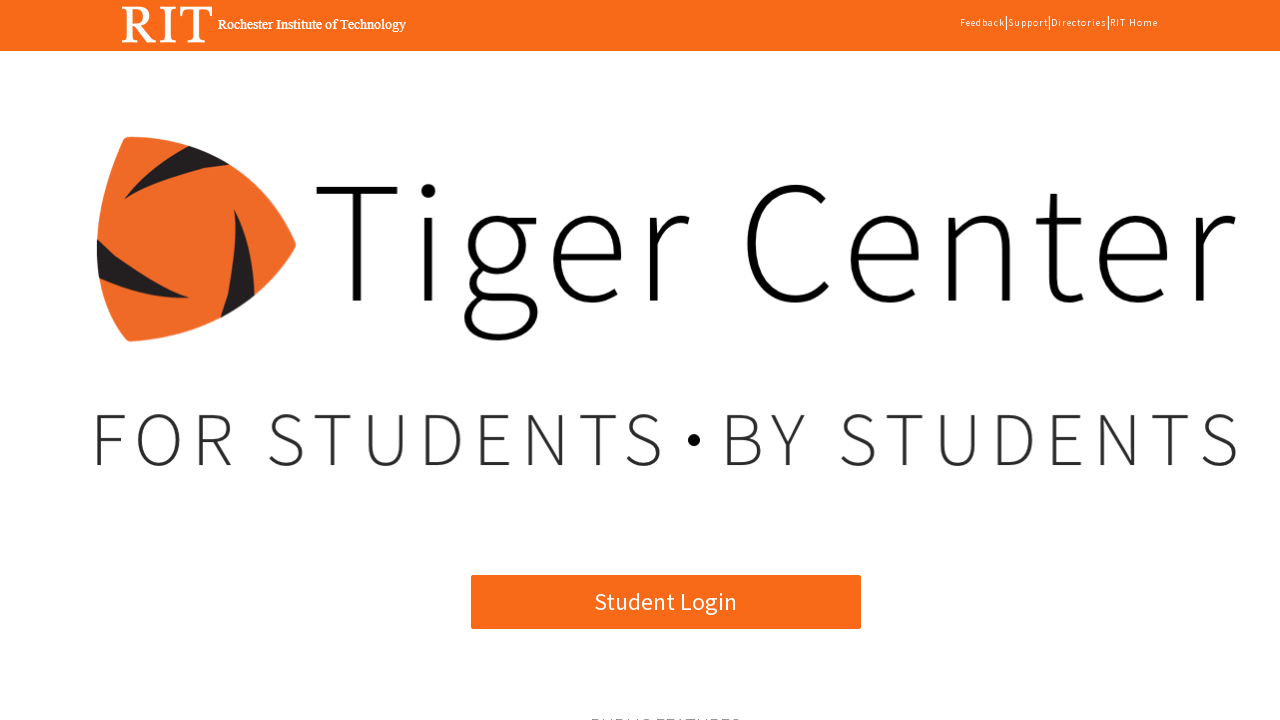

Class Search button is visible and ready
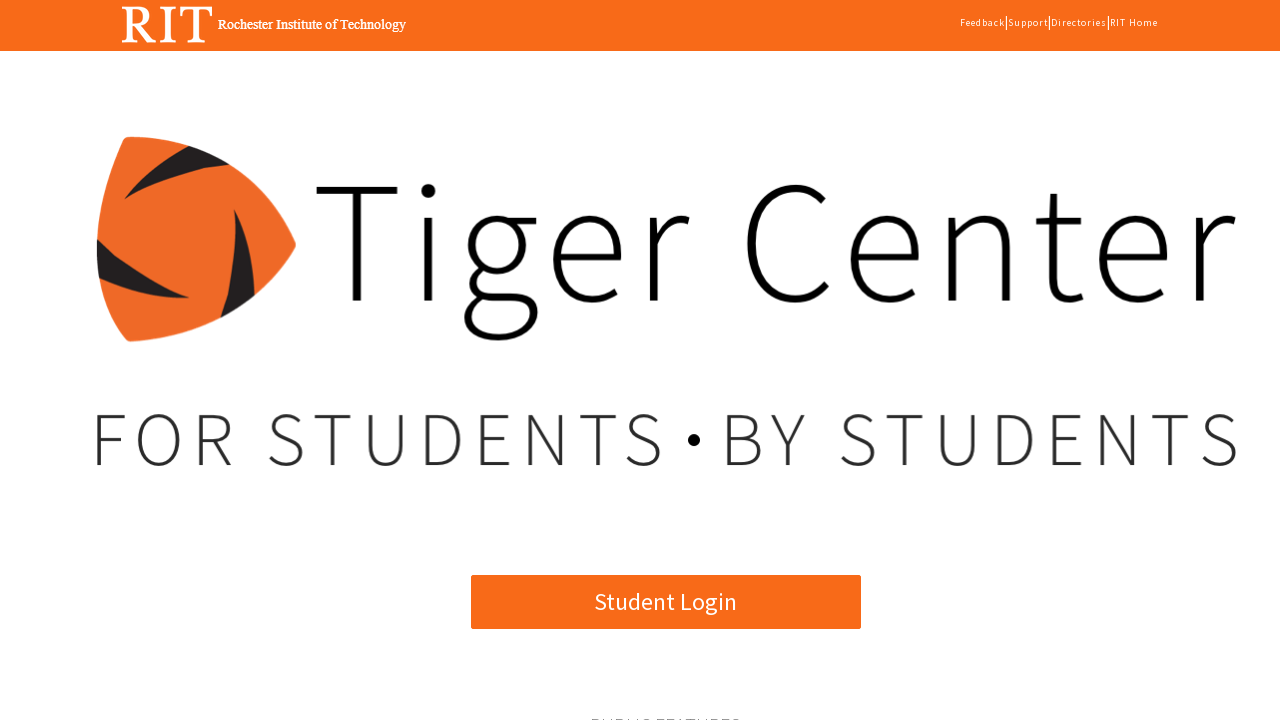

Clicked the Class Search button at (373, 360) on xpath=//*[@id='angularApp']/app-root/div[2]/mat-sidenav-container[2]/mat-sidenav
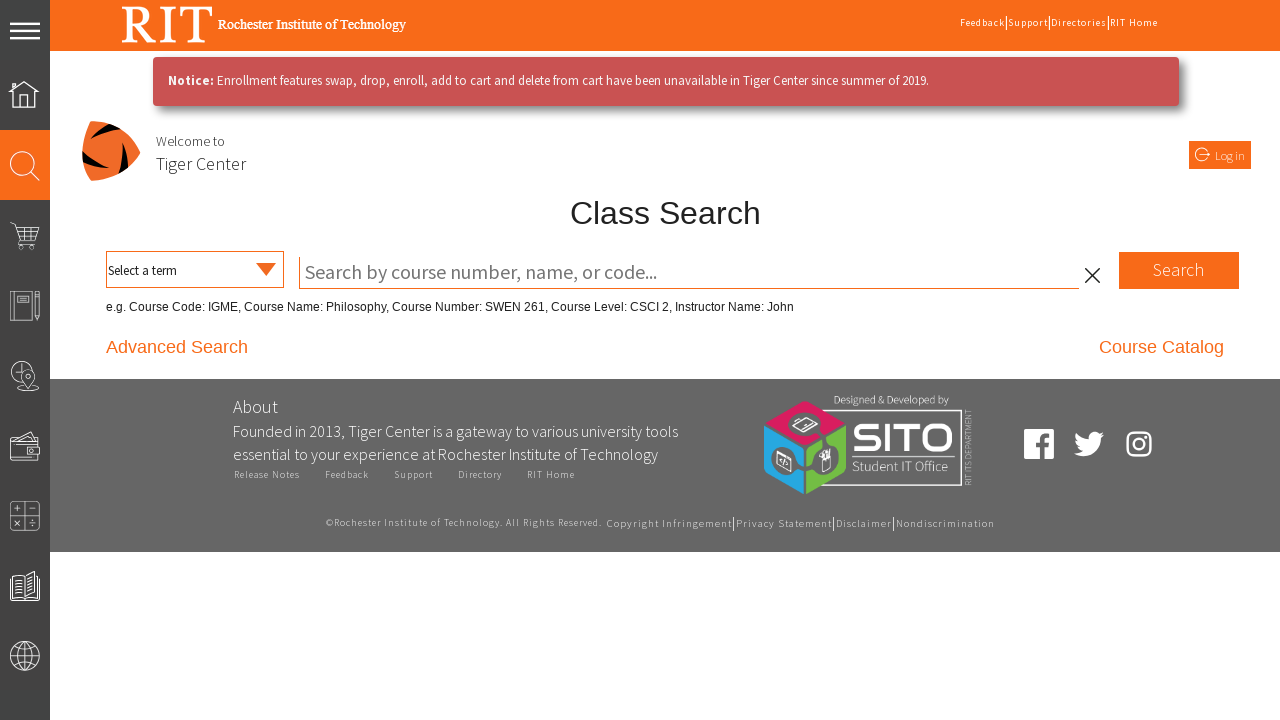

Waited for page update after clicking Class Search button
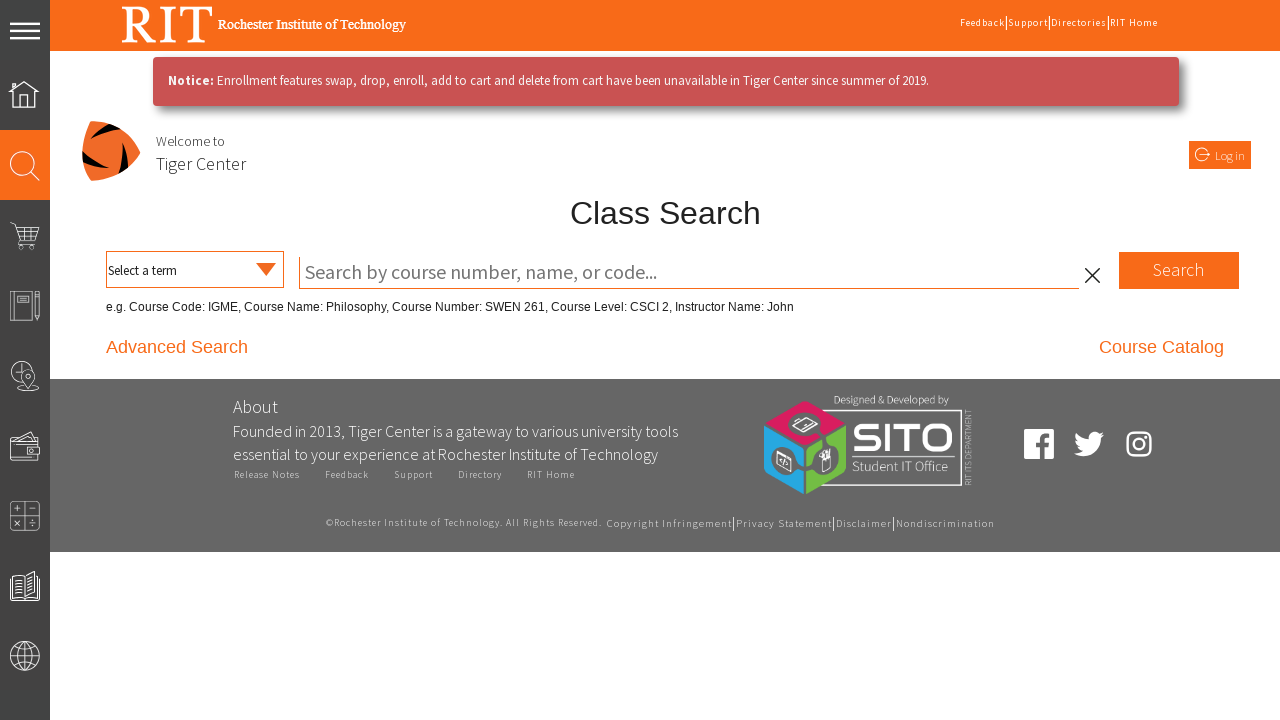

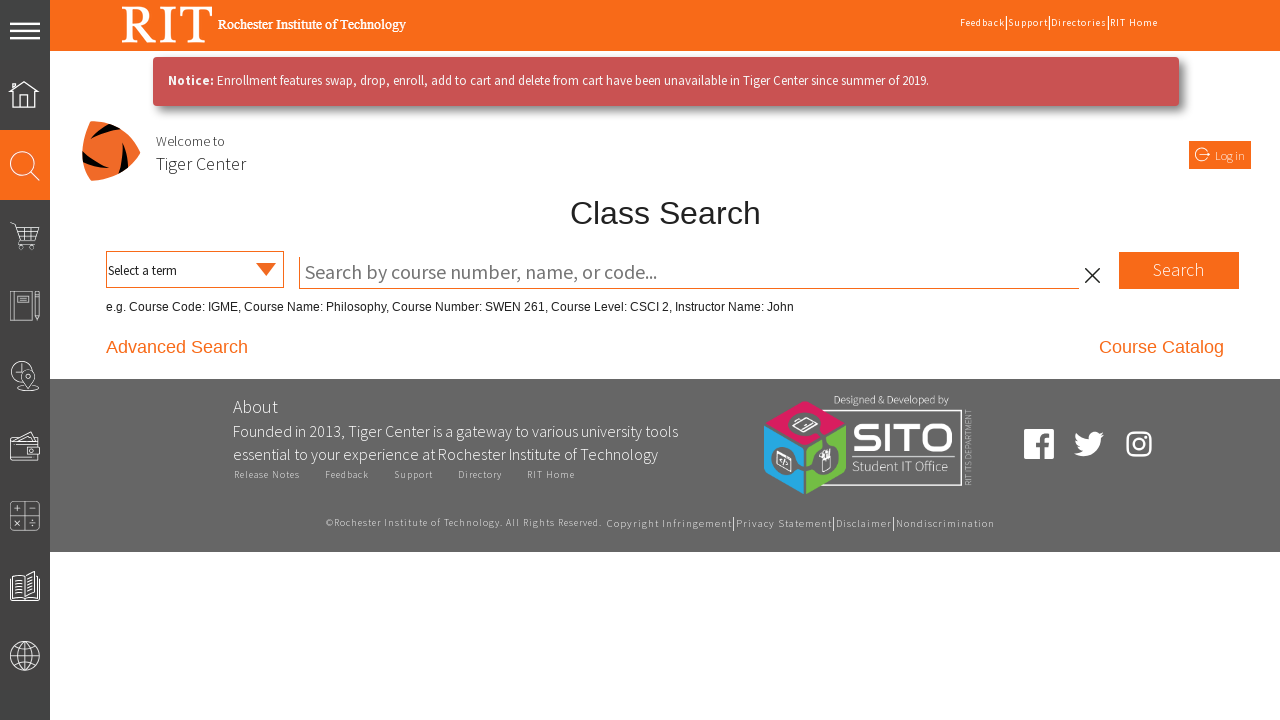